Tests filling a first name field on a form by entering a name value into the fName input field

Starting URL: http://secure-retreat-92358.herokuapp.com/

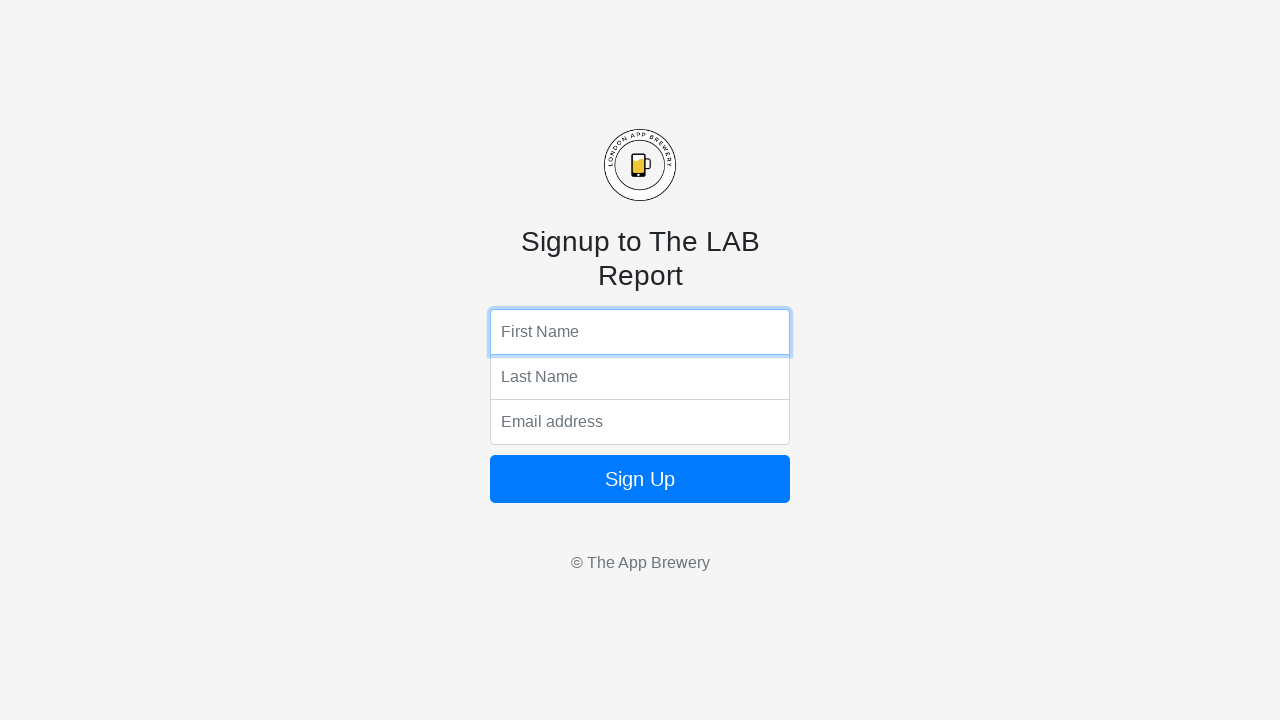

Filled first name field with 'Carb' on input[name='fName']
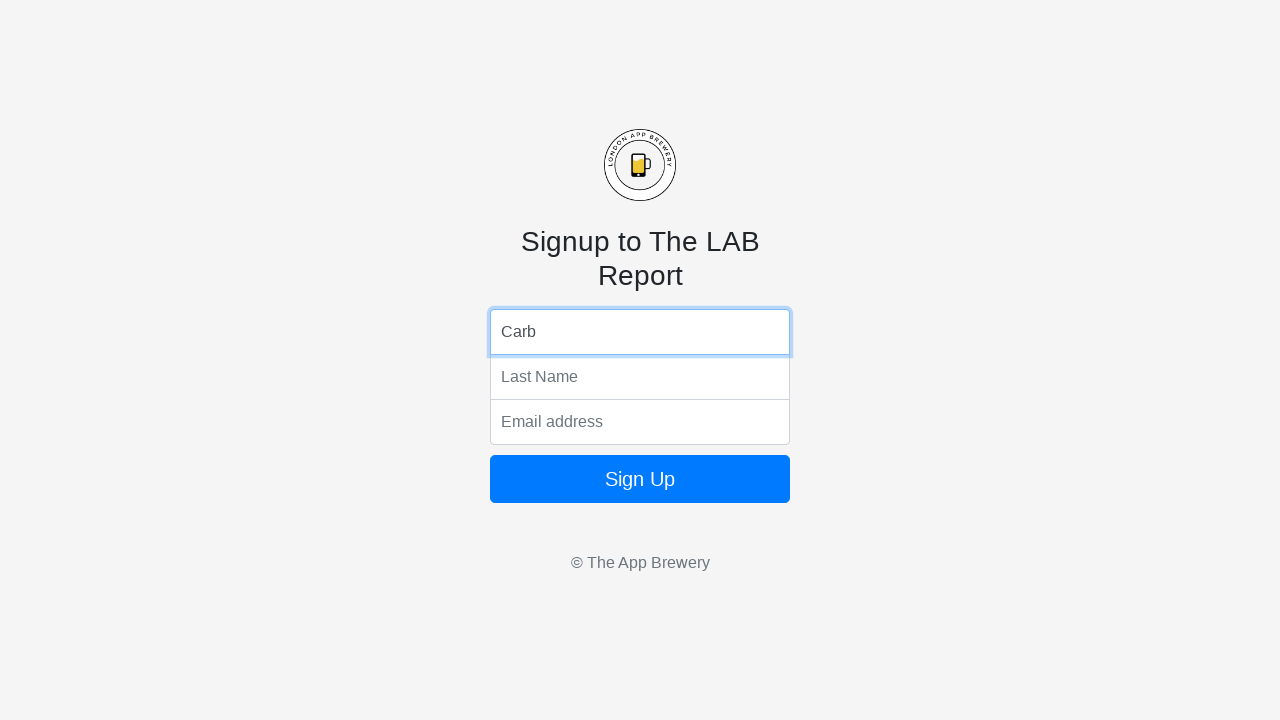

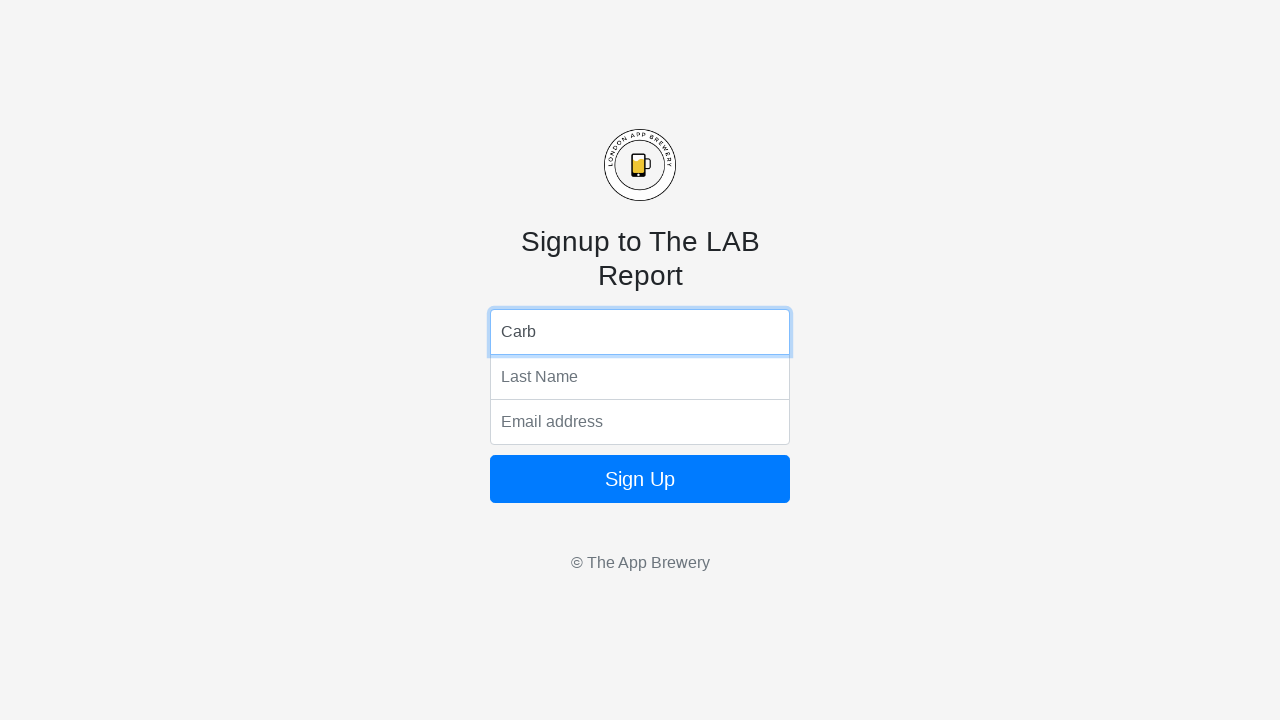